Tests iframe switching functionality by navigating to a frames demo page, switching into single and multiple nested iframes, and filling text input fields within each frame context.

Starting URL: http://demo.automationtesting.in/Frames.html

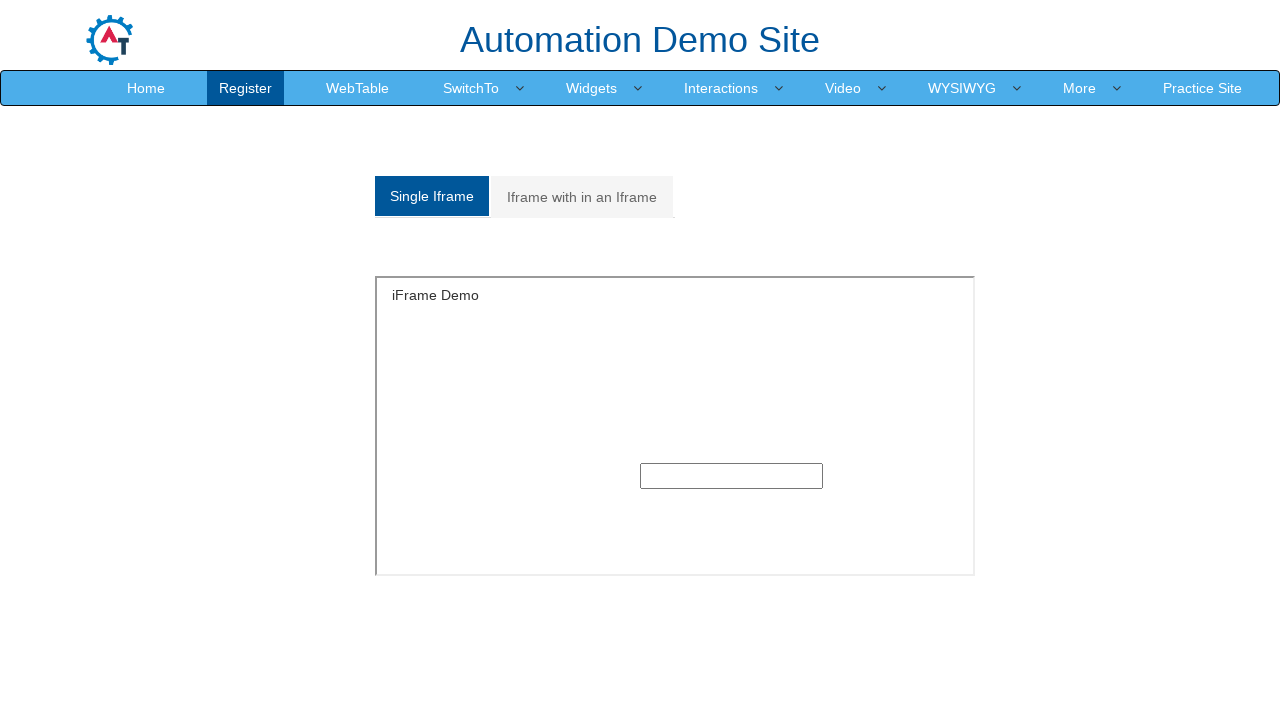

Navigated to iframe demo page
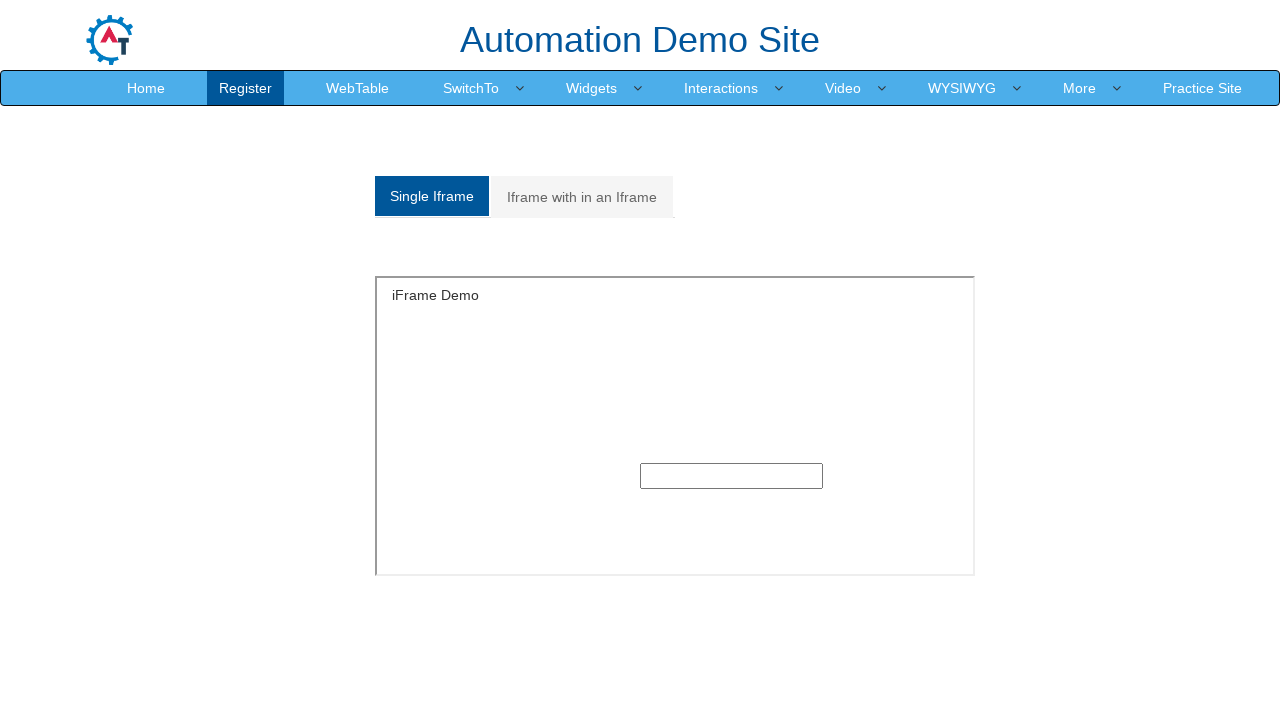

Located single iframe with ID 'singleframe'
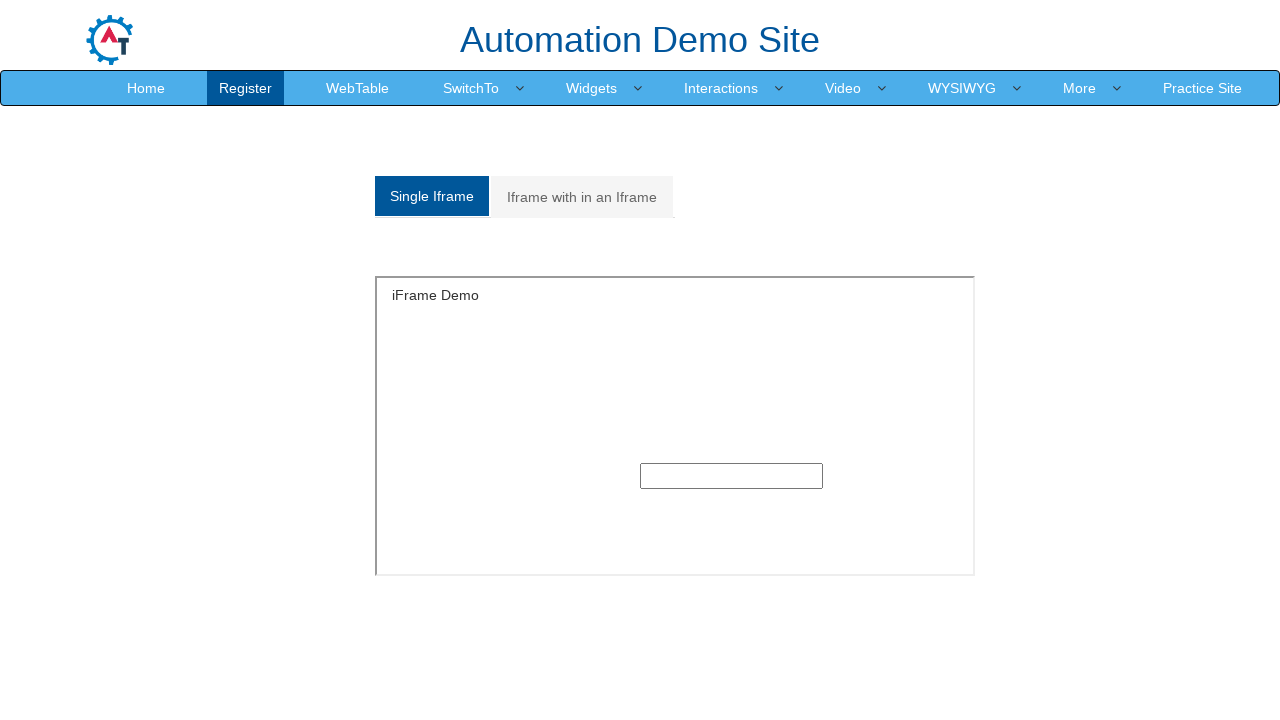

Filled text input in single frame with 'Foame' on #singleframe >> internal:control=enter-frame >> div > input[type='text']
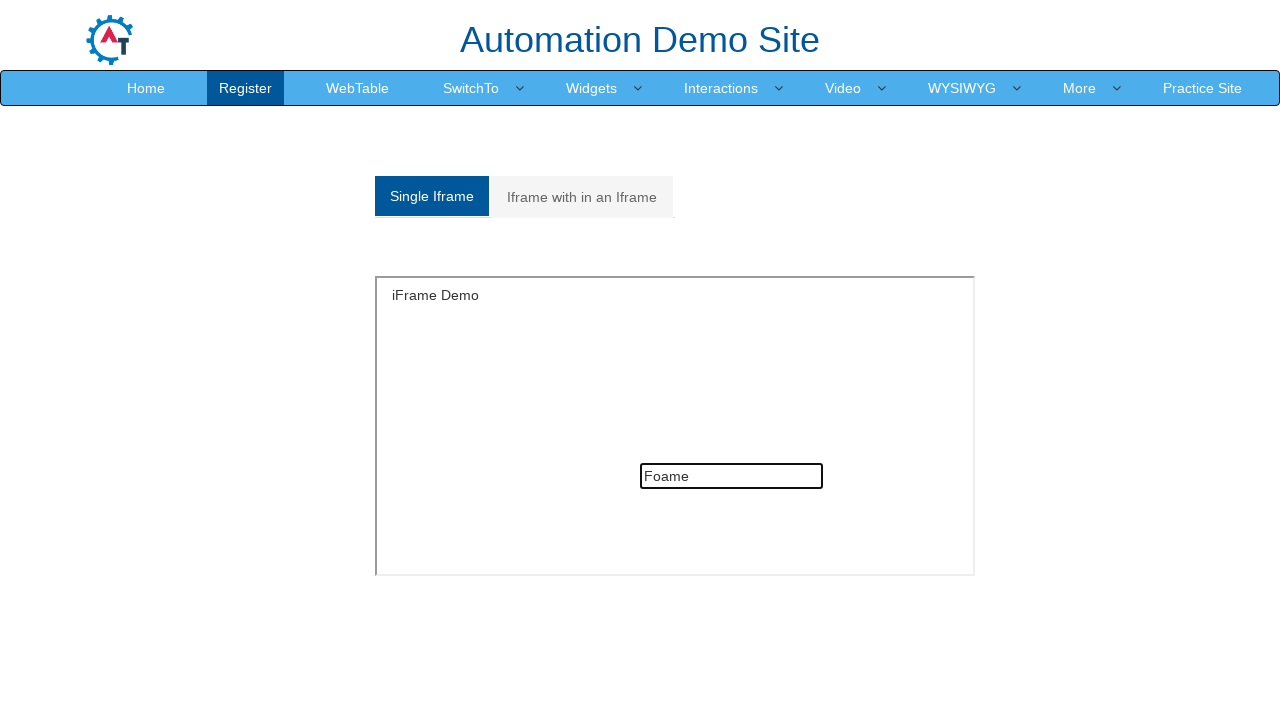

Clicked on Multiple frames tab at (582, 197) on a[href='#Multiple']
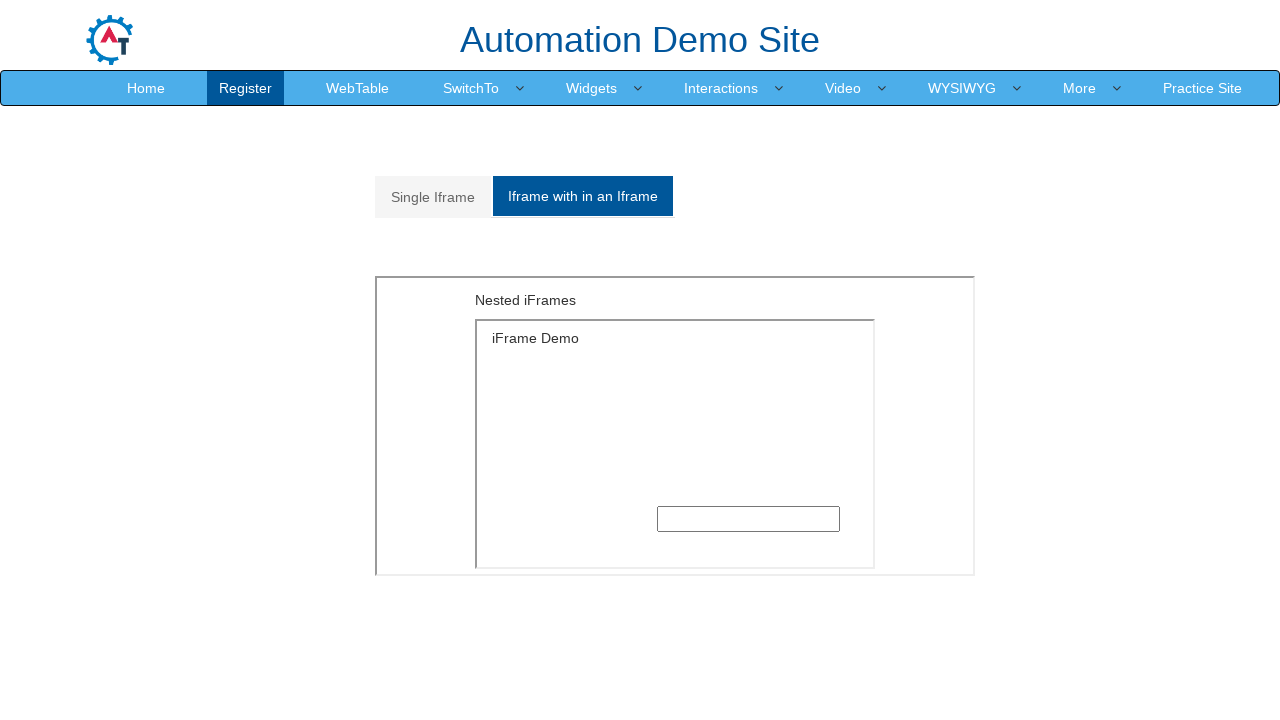

Located outer iframe with src 'MultipleFrames.html'
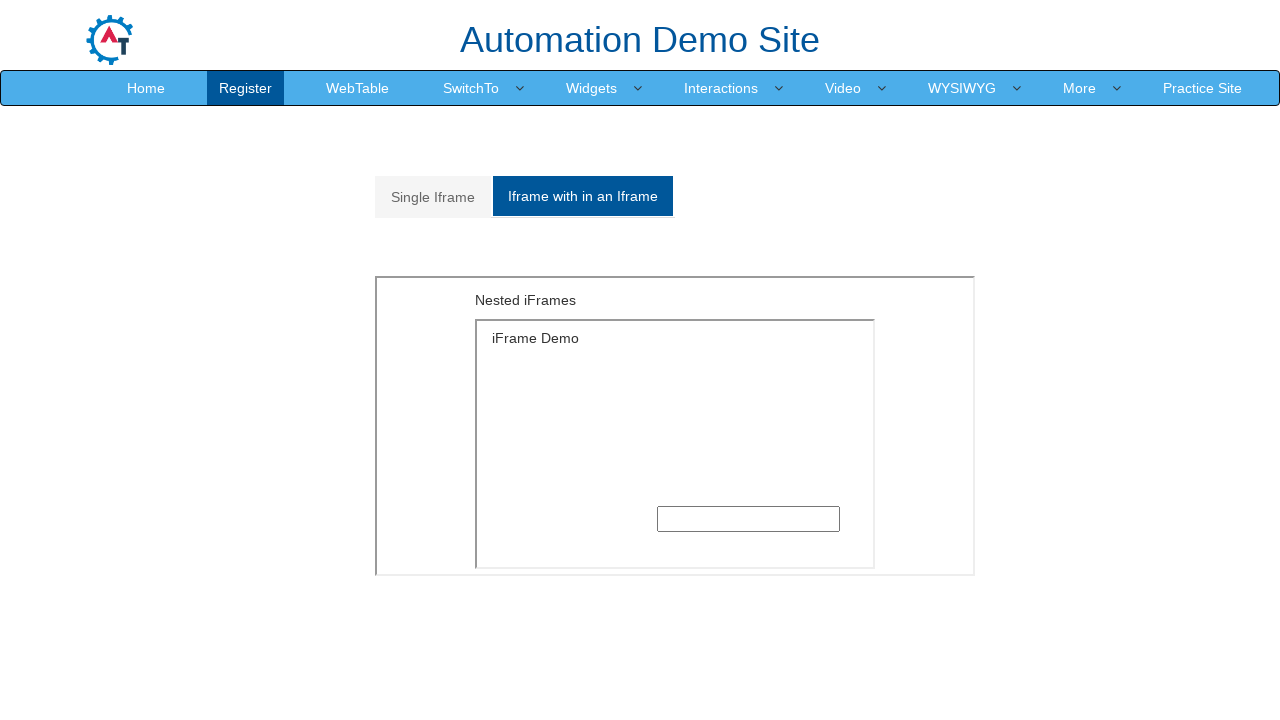

Located inner iframe with src 'SingleFrame.html' nested in outer frame
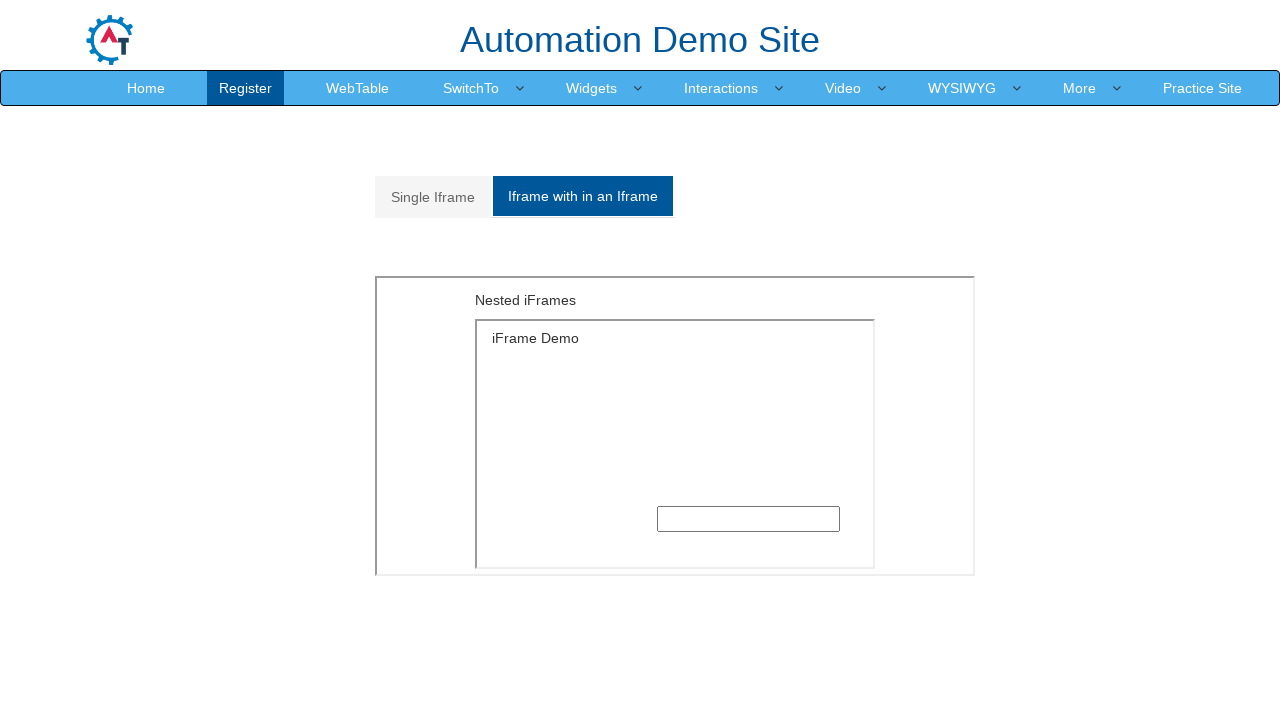

Filled text input in nested frame with 'Test' on iframe[src='MultipleFrames.html'] >> internal:control=enter-frame >> iframe[src=
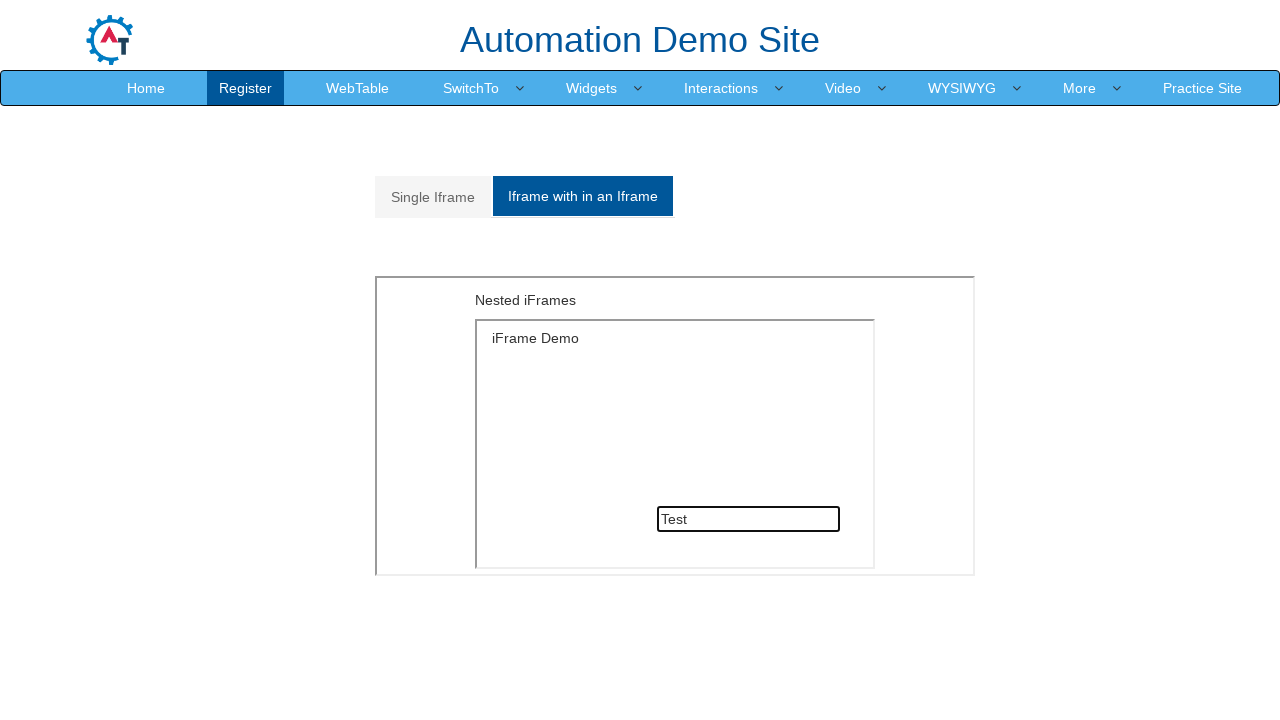

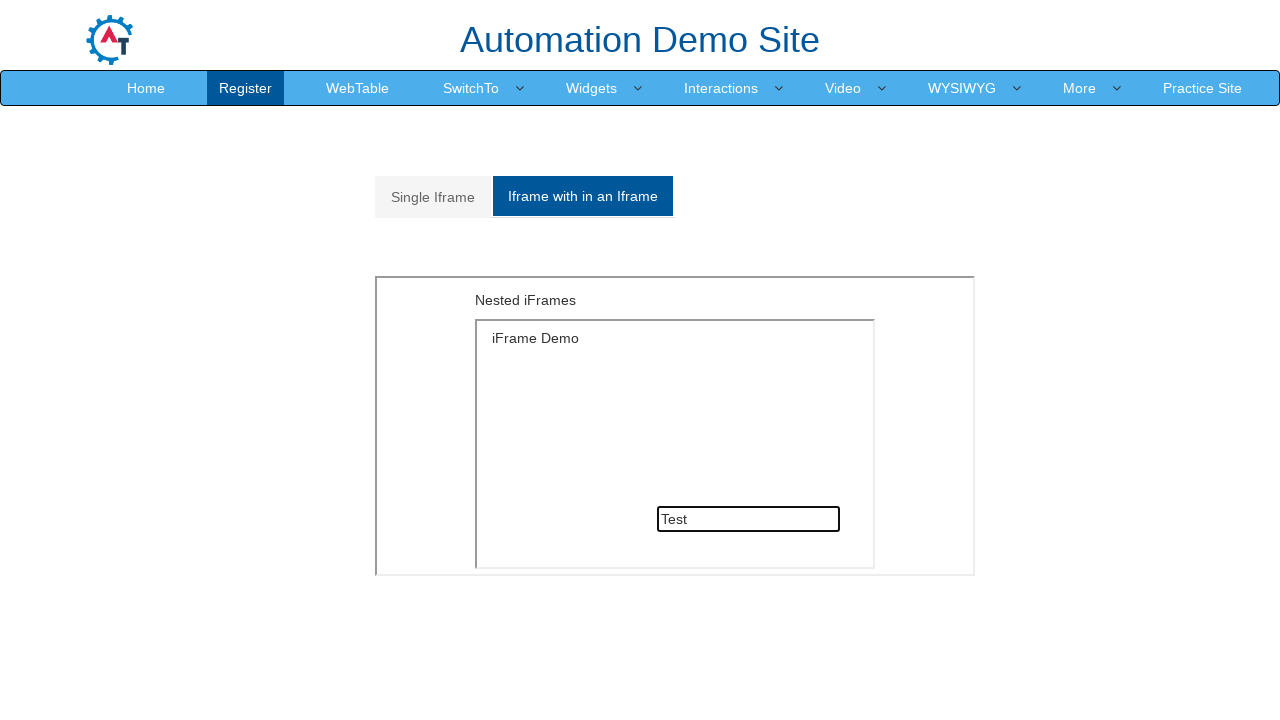